Tests playlist button interaction by clicking on a playlist link

Starting URL: https://parodify.vercel.app/

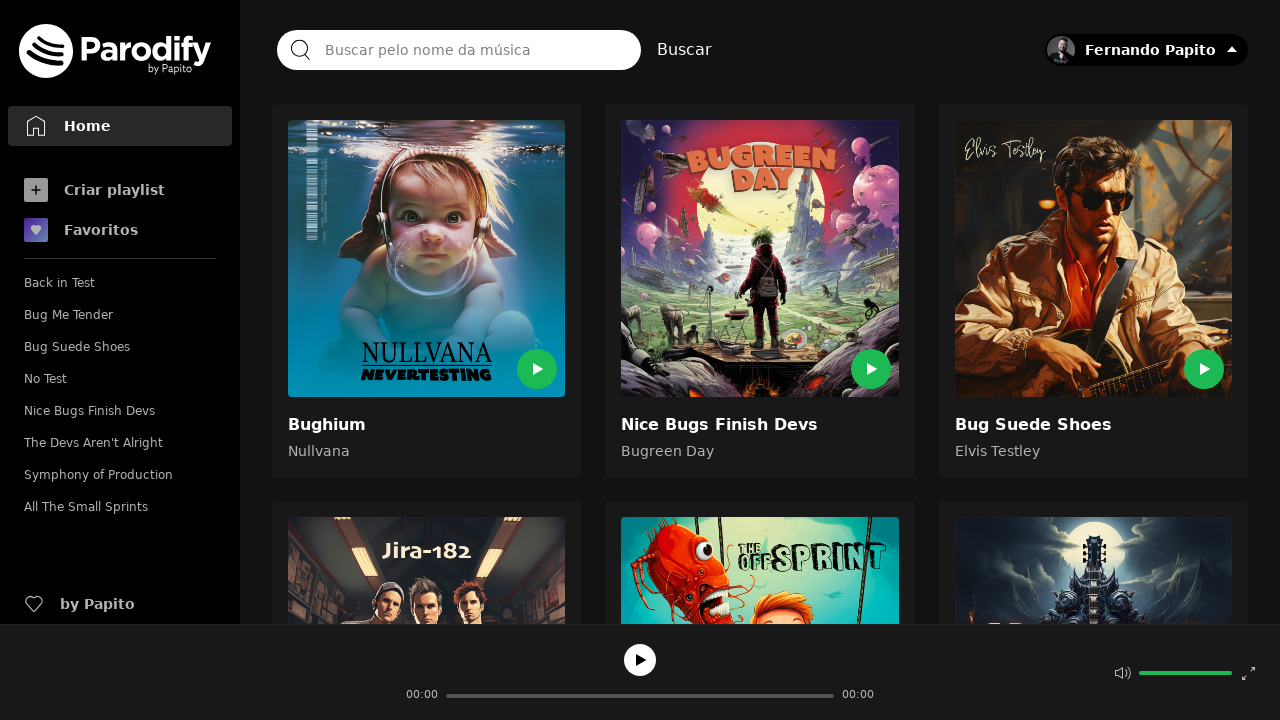

Homepage loaded - root element visible
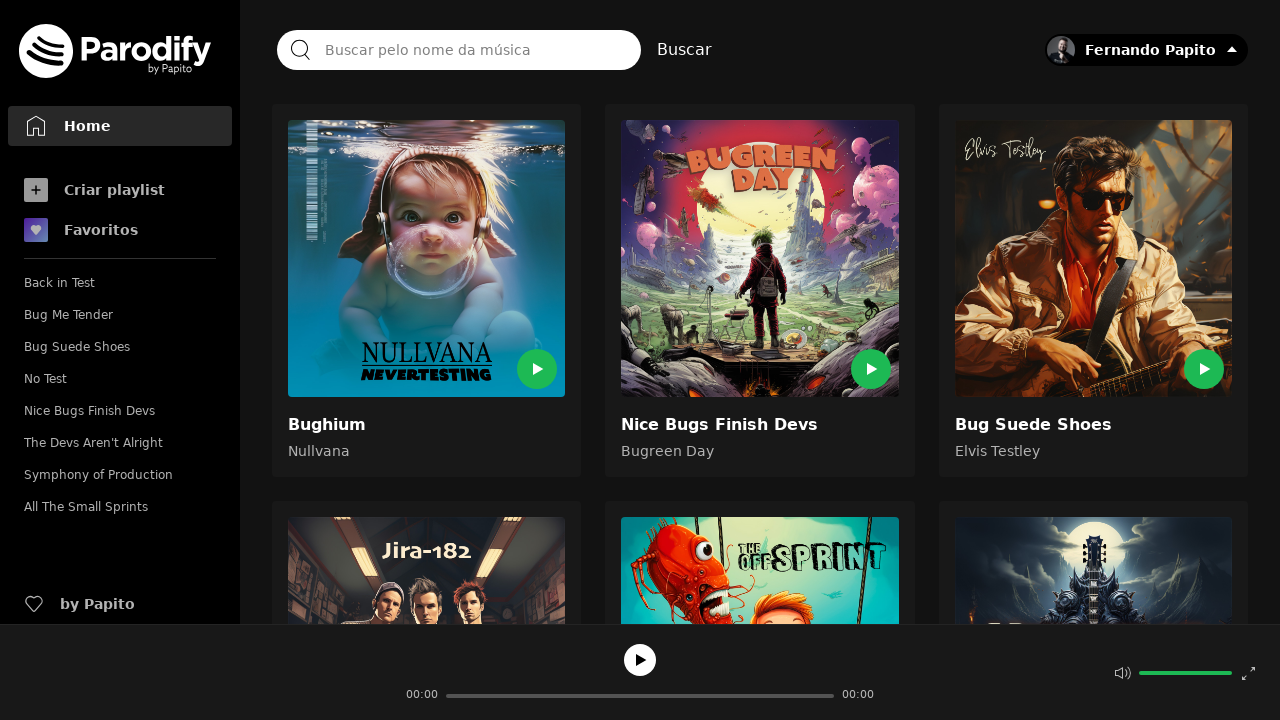

Clicked on playlist link in navigation at (120, 190) on nav.mt-6 > ul:nth-child(1) > li:nth-child(1) > a:nth-child(1)
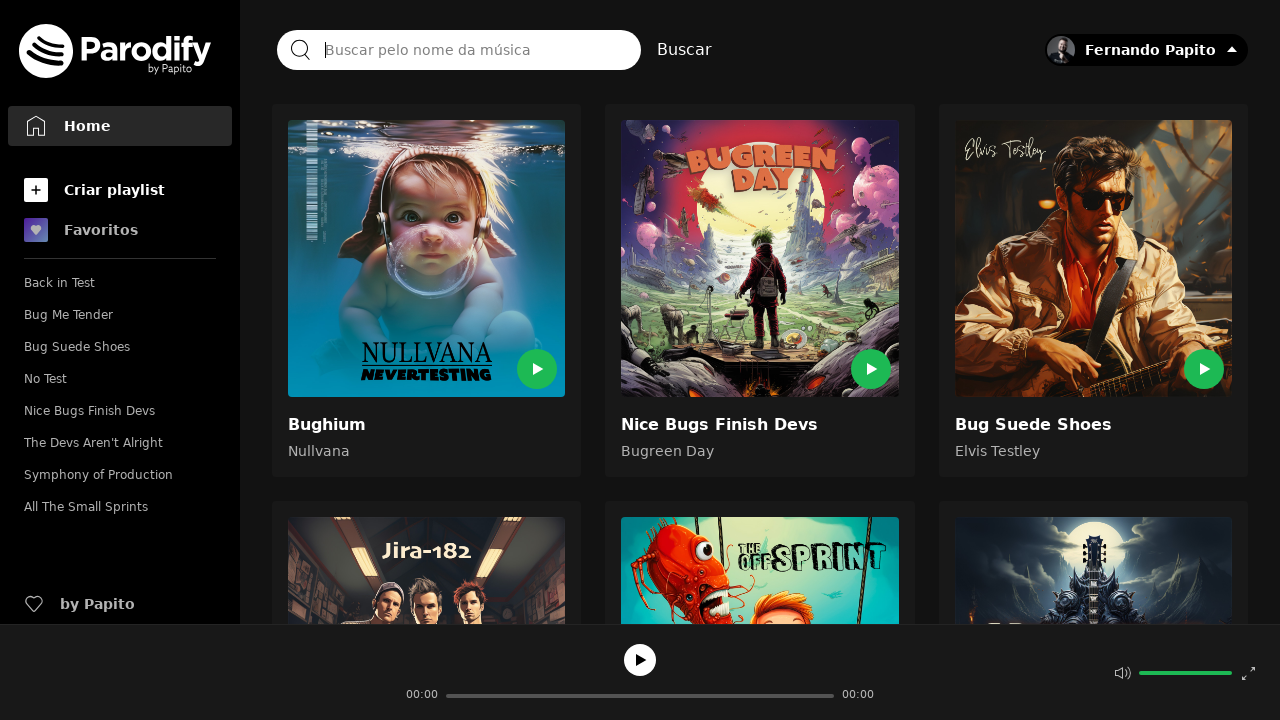

Playlist link is still displayed after interaction - test successful
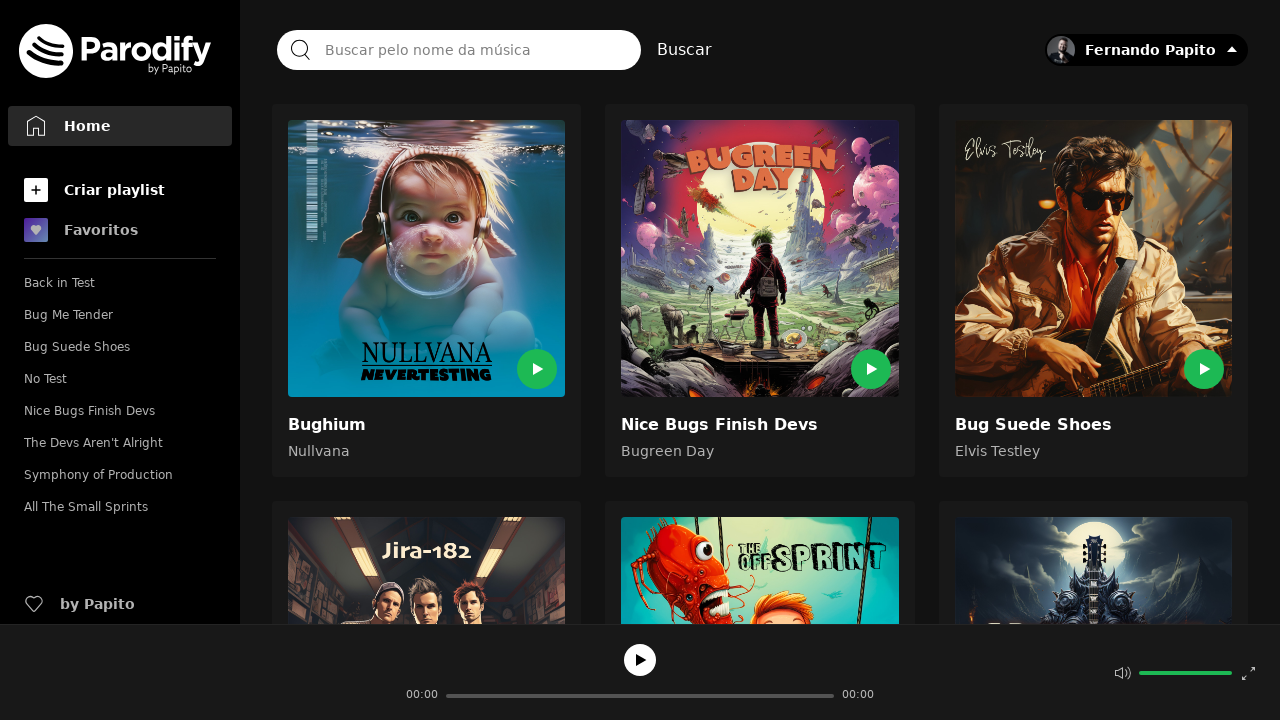

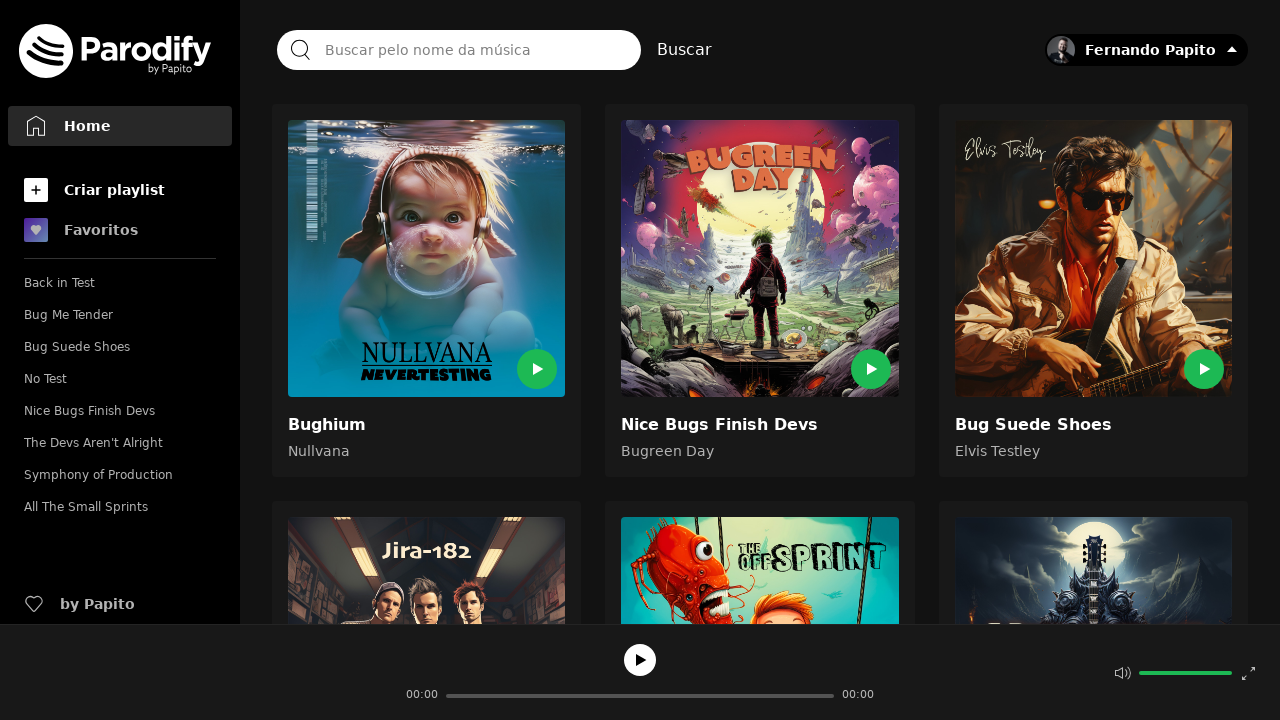